Tests autocomplete functionality by typing partial text and navigating through suggestions using keyboard arrows

Starting URL: https://rahulshettyacademy.com/AutomationPractice/

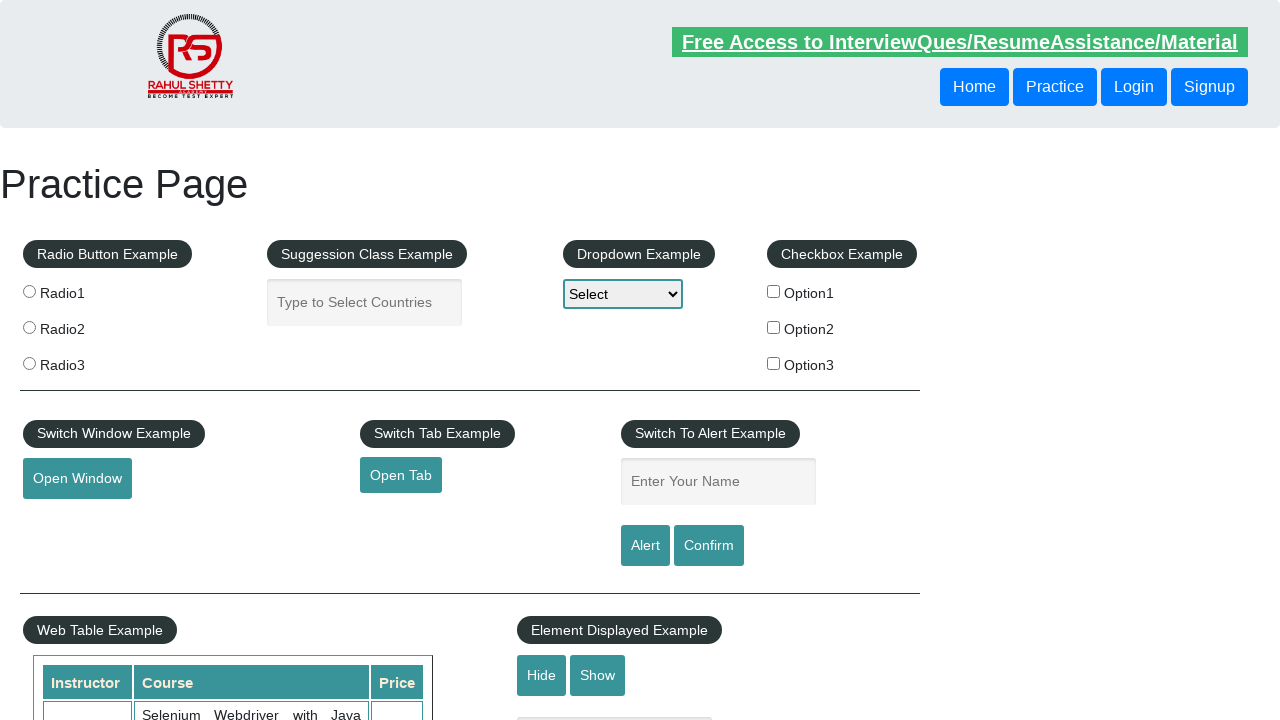

Typed 'uni' into autocomplete field on #autocomplete
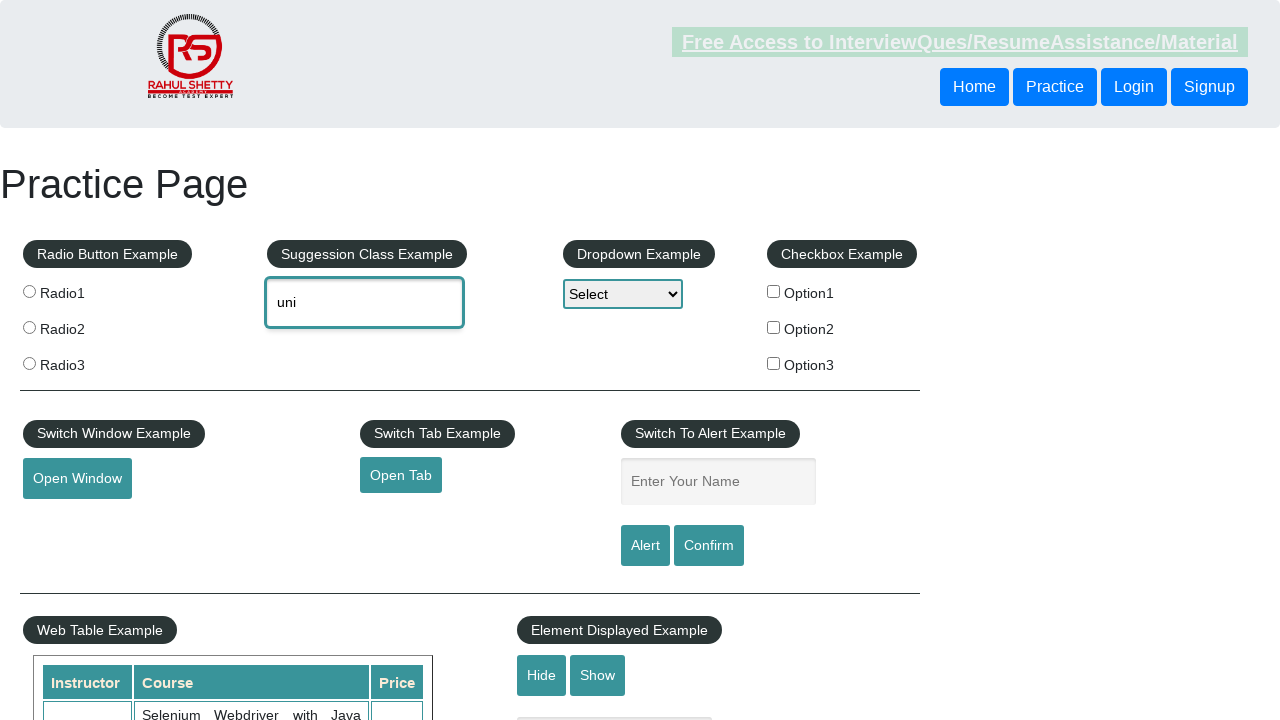

Waited 2 seconds for autocomplete suggestions to appear
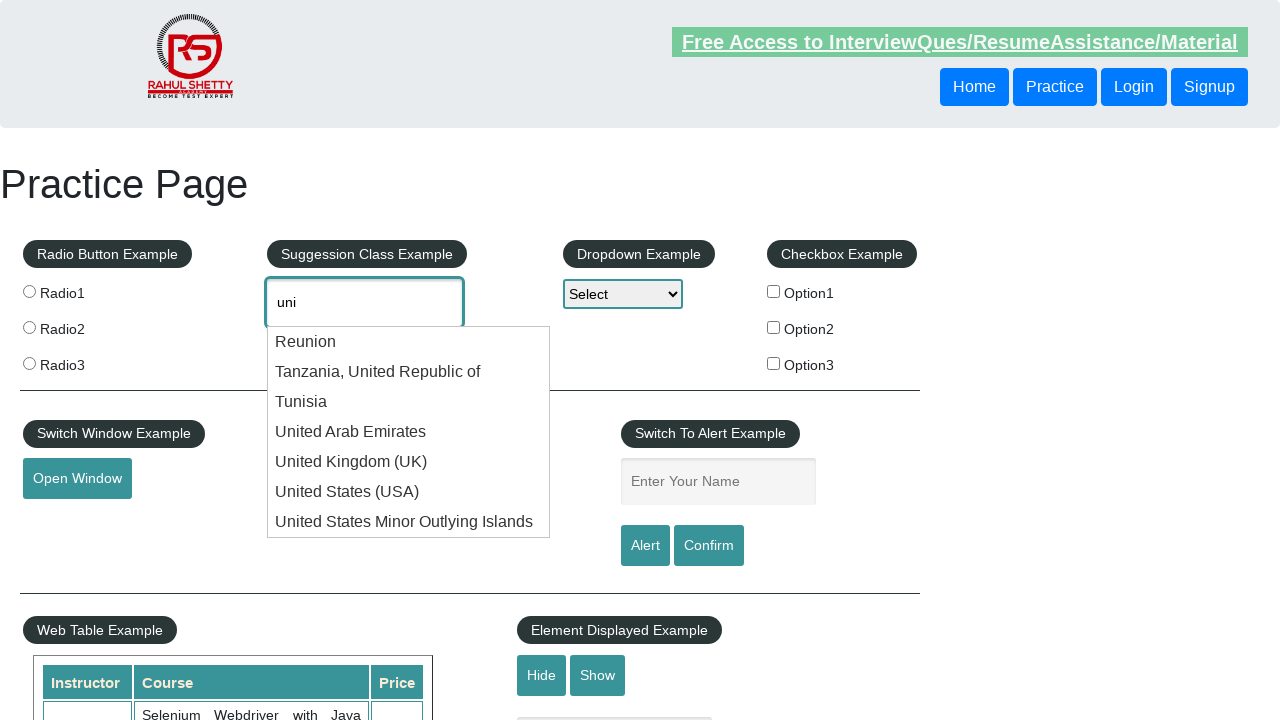

Pressed ArrowDown to navigate to first suggestion
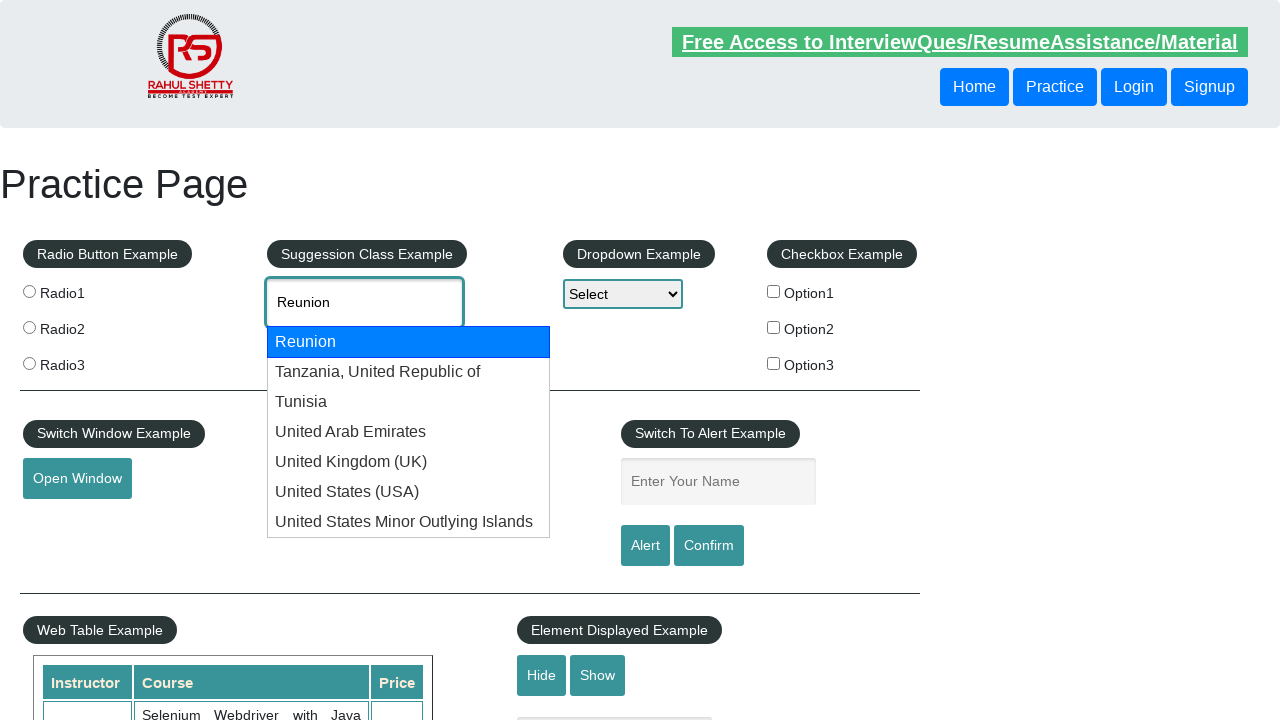

Pressed ArrowDown to navigate to second suggestion
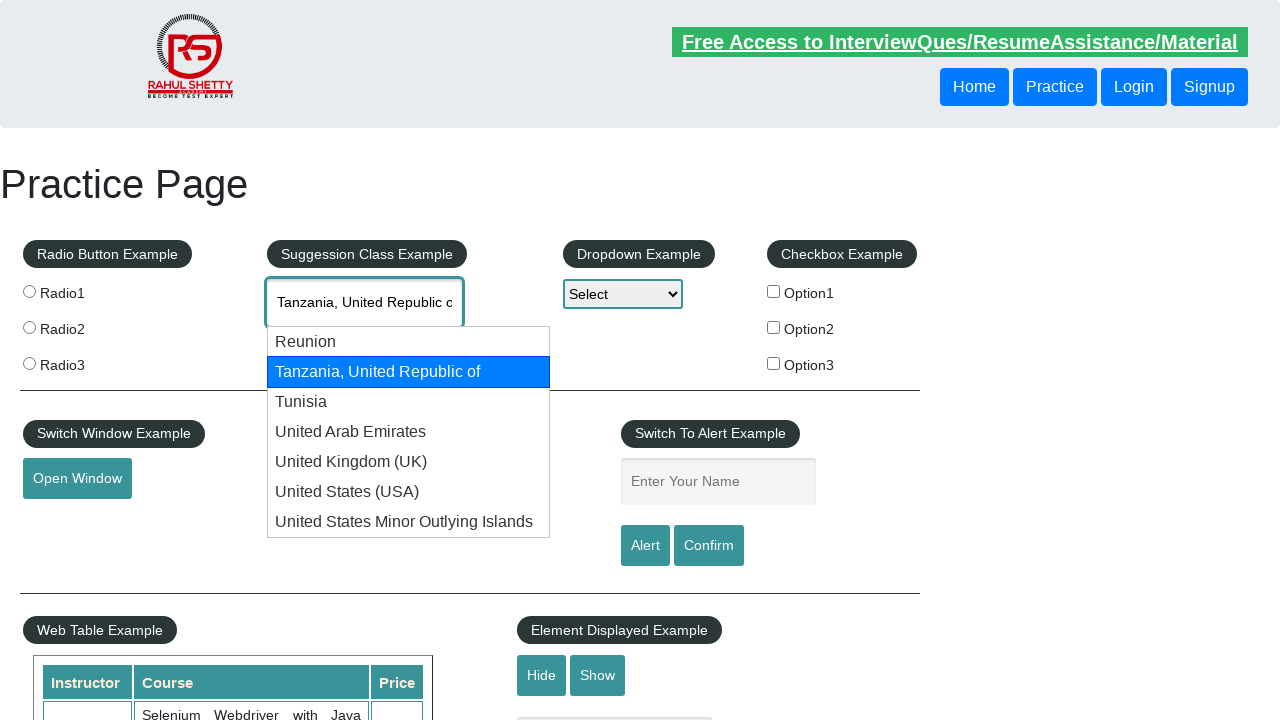

Retrieved selected autocomplete value: Tanzania, United Republic of
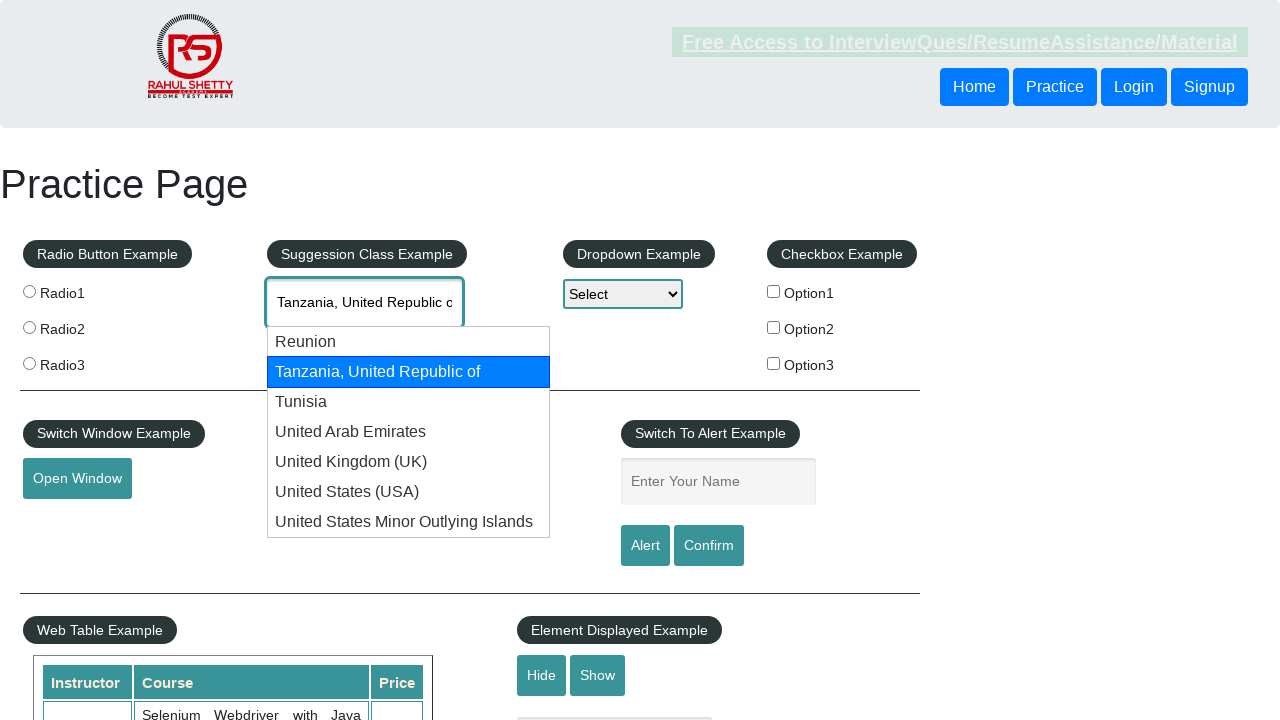

Printed selected autocomplete value to console
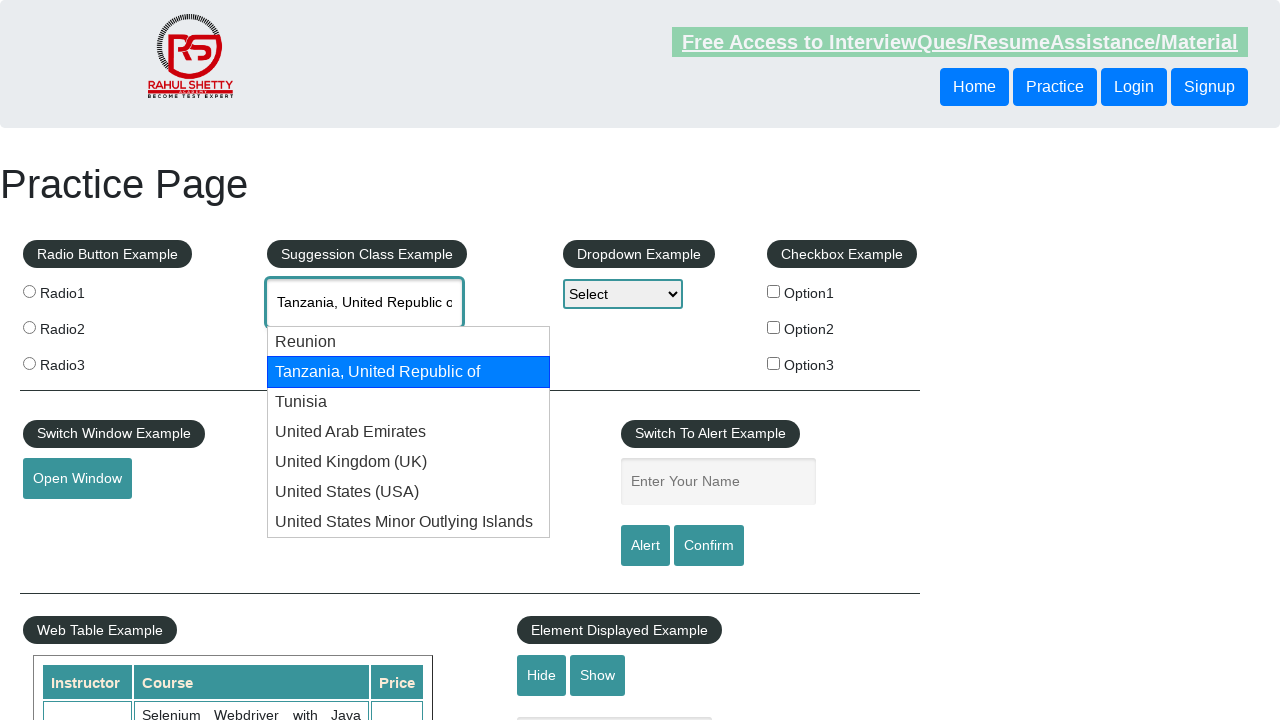

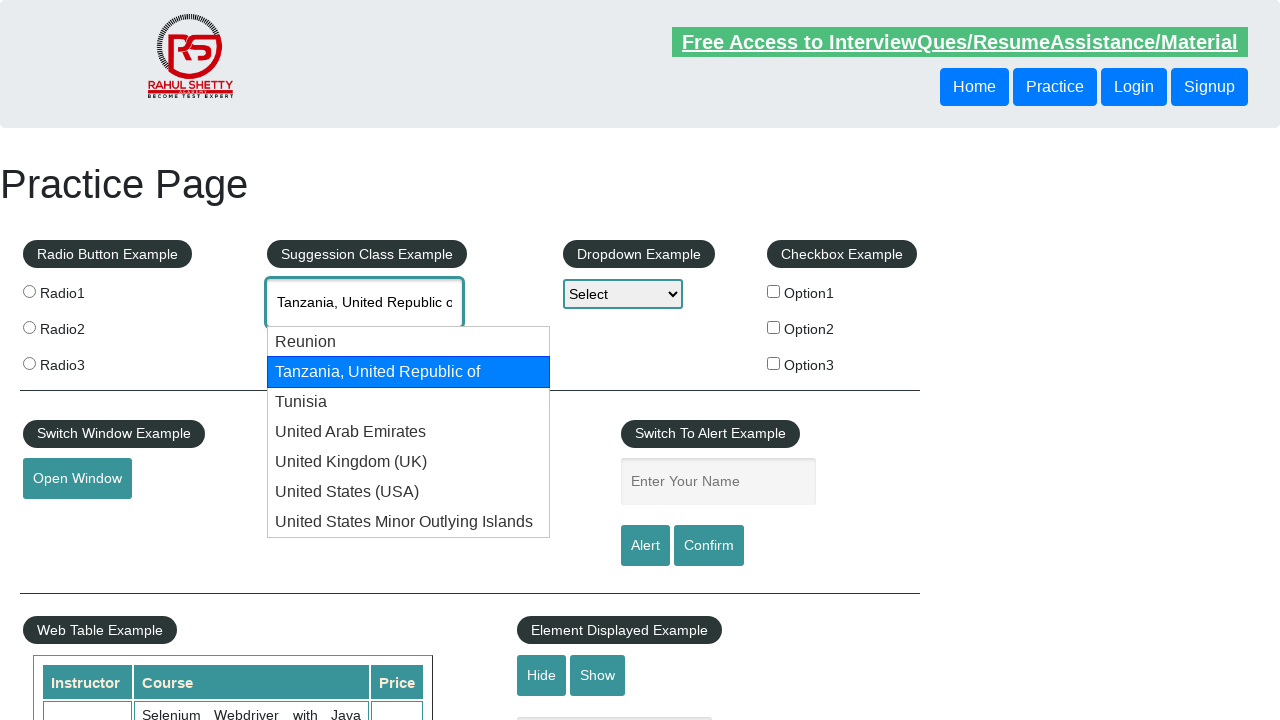